Tests radio button selection functionality by clicking through three different radio button options on a form

Starting URL: http://formy-project.herokuapp.com/radiobutton

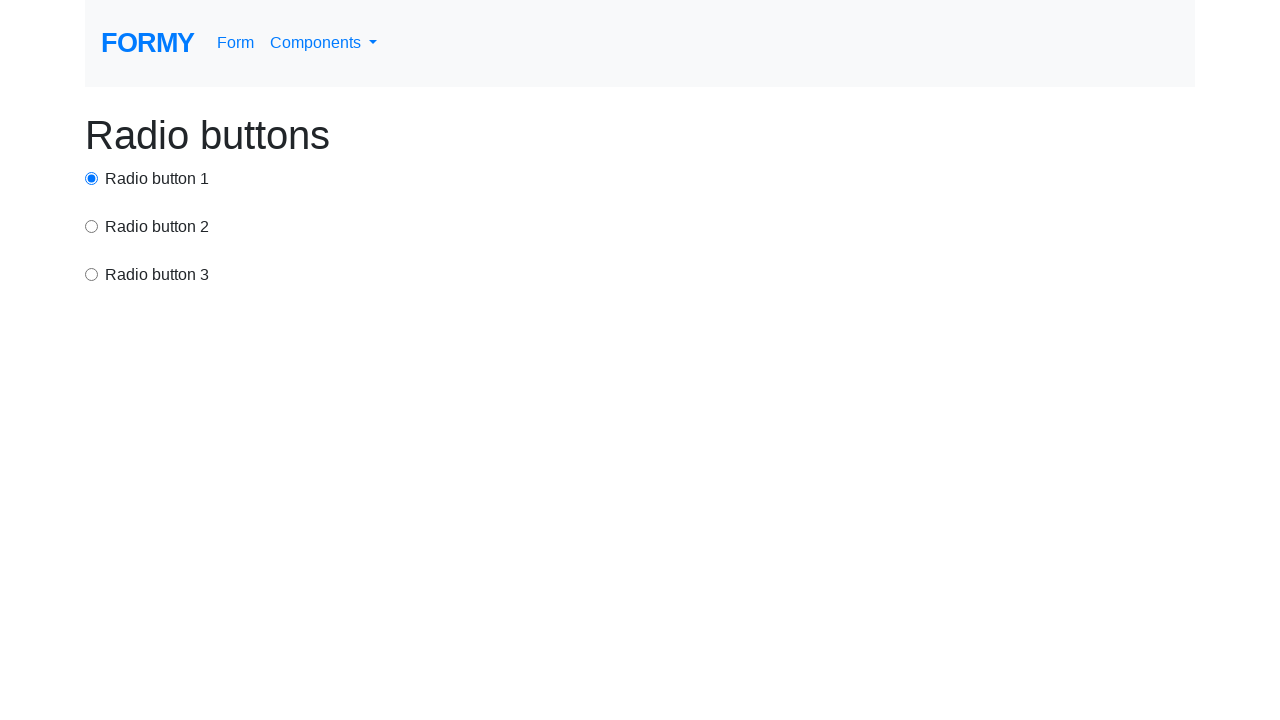

Clicked first radio button option at (92, 178) on #radio-button-1
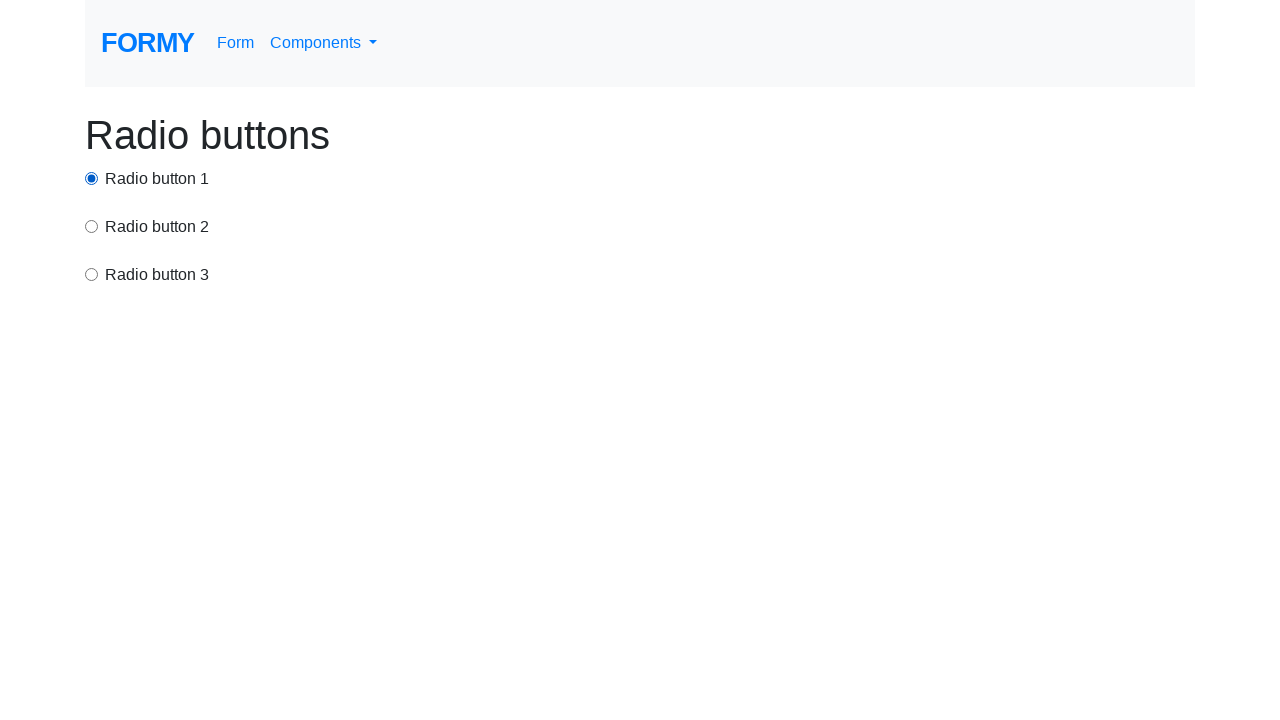

Clicked second radio button option at (92, 226) on input[value='option2']
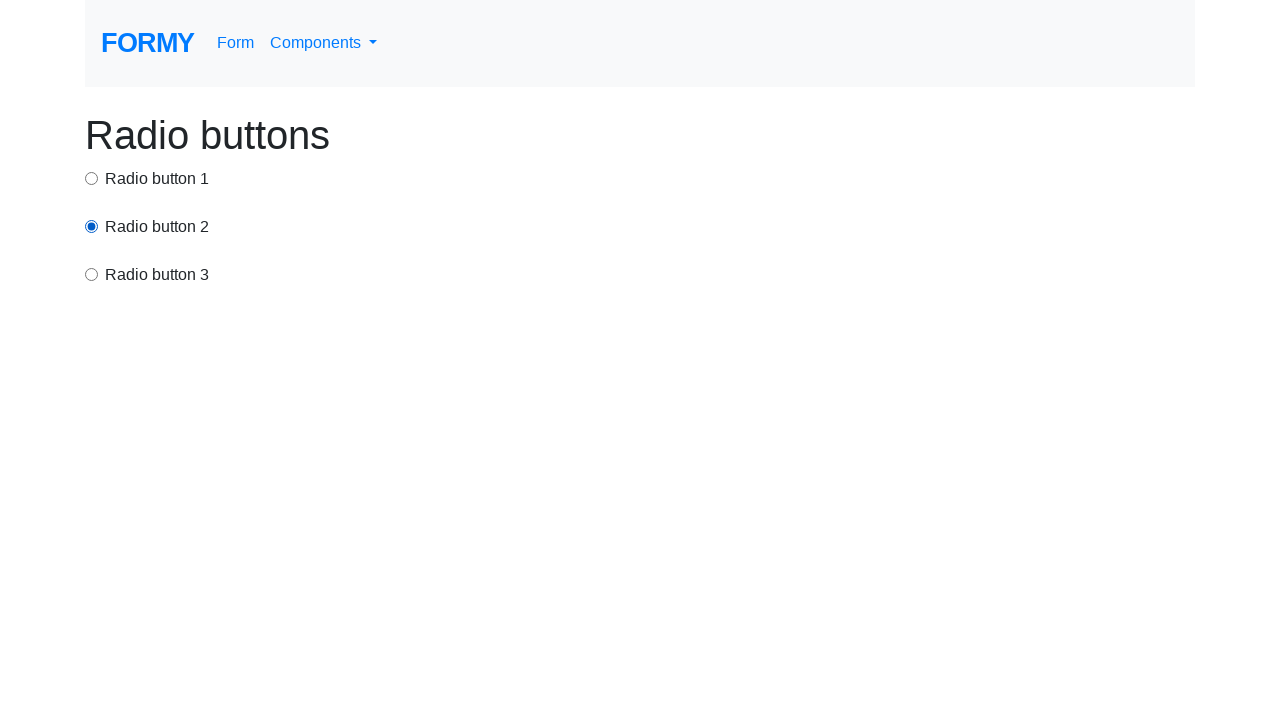

Clicked third radio button option at (92, 274) on xpath=/html/body/div/div[3]/input
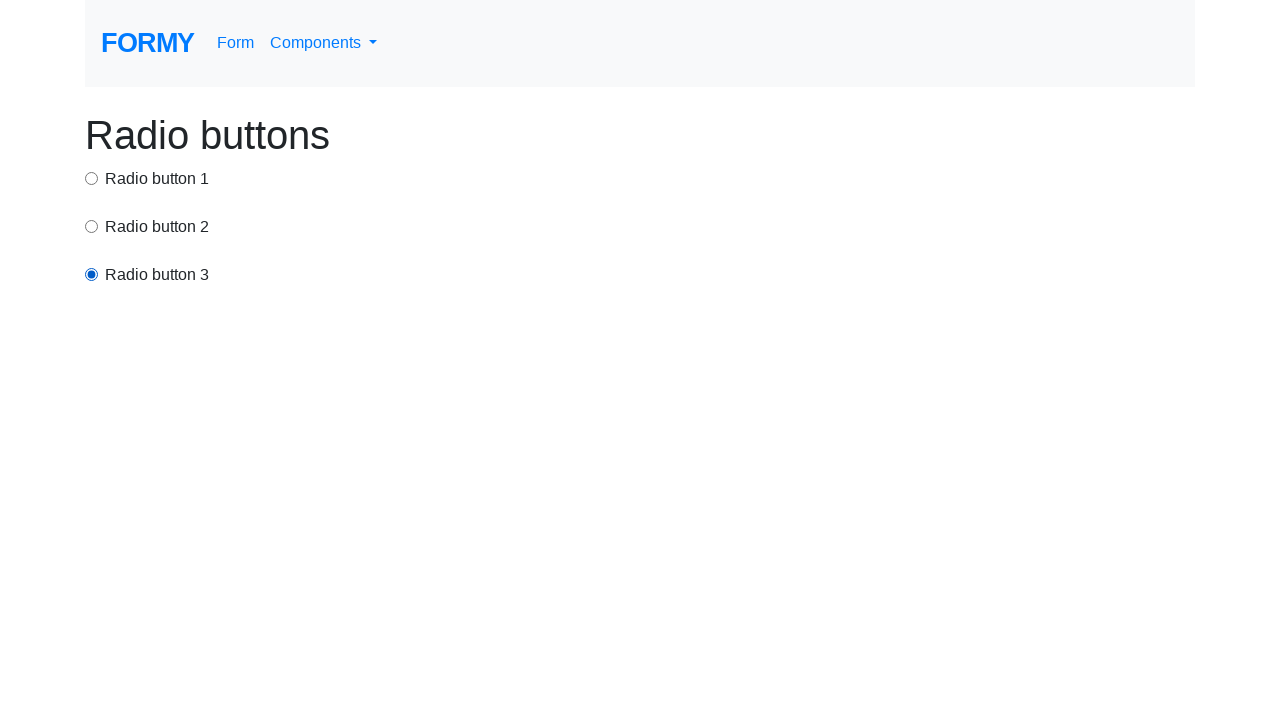

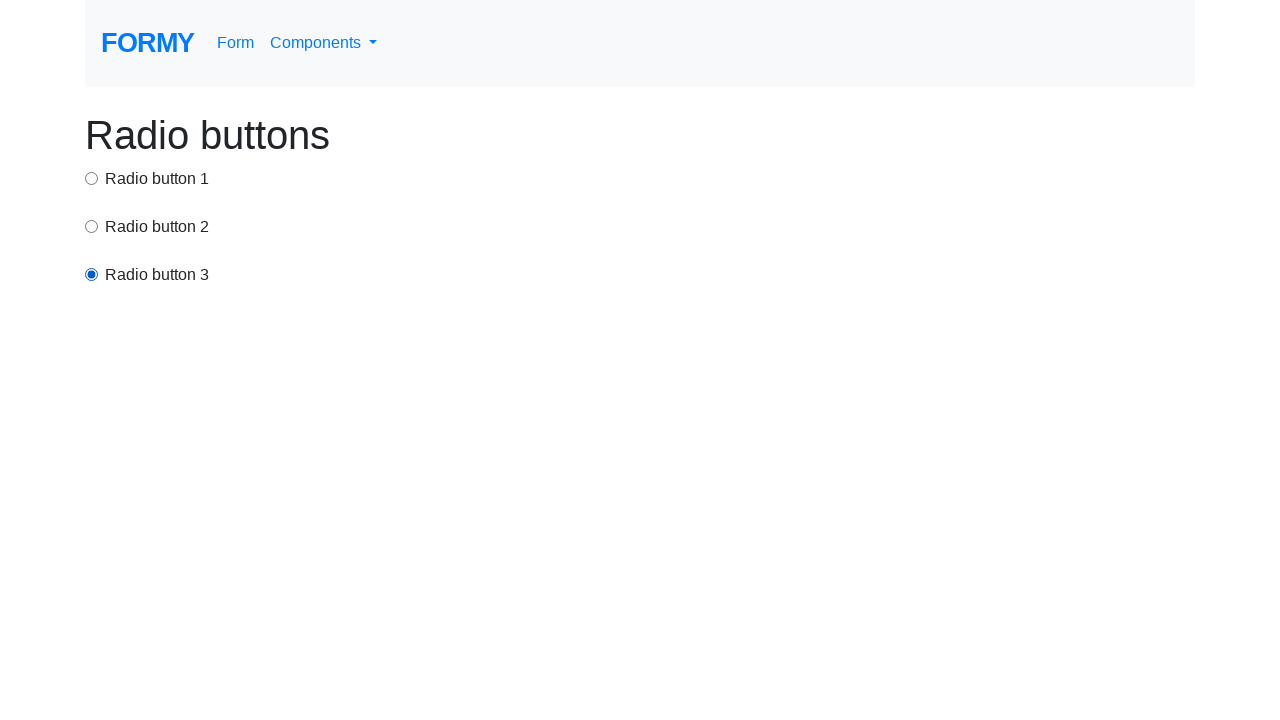